Clicks on the documentation link from the Selenium homepage

Starting URL: https://www.selenium.dev/

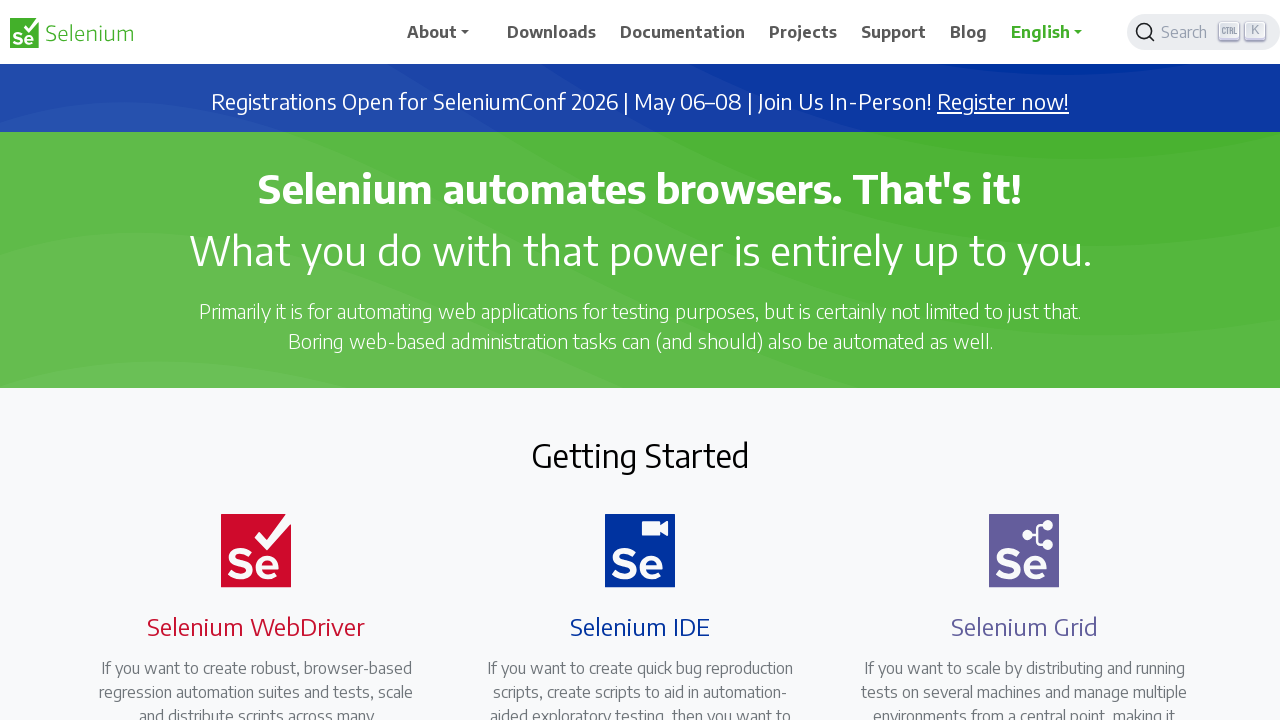

Navigated to Selenium homepage
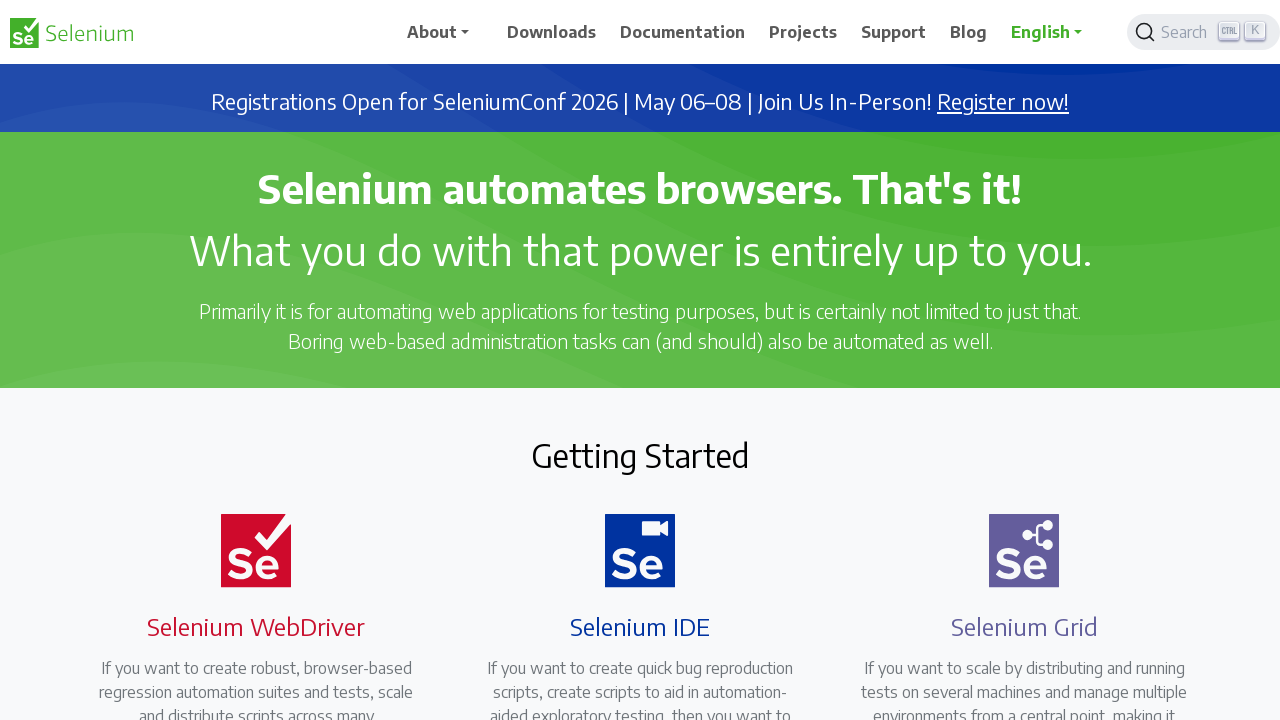

Clicked on the documentation link from the Selenium homepage at (244, 360) on a[href='/documentation/webdriver/']
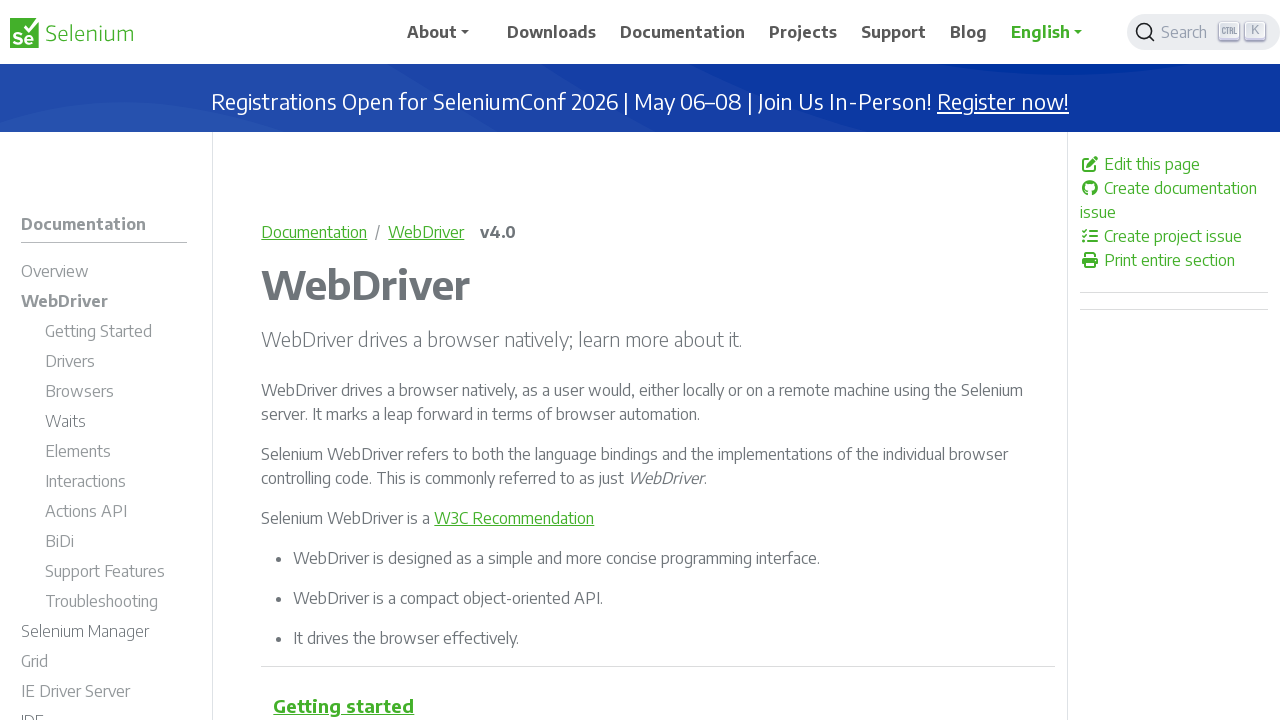

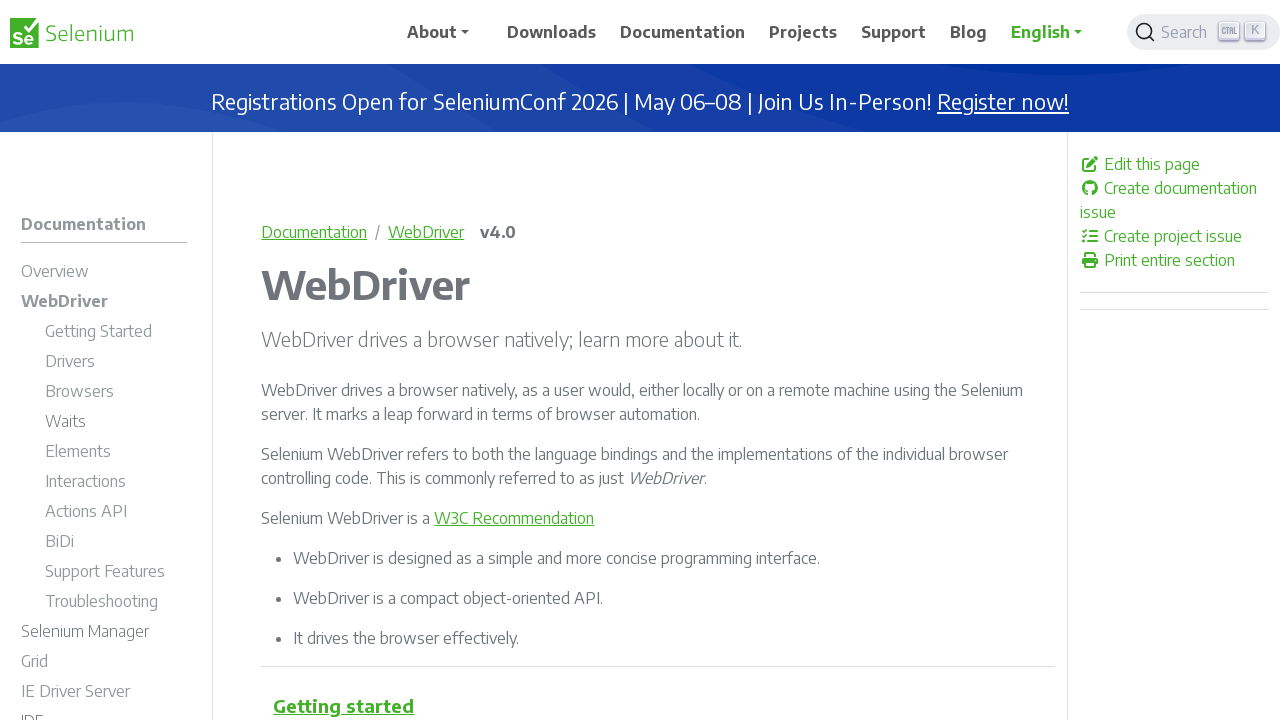